Tests right-click context menu by opening menu, hovering over Paste option, clicking it and accepting the alert

Starting URL: http://swisnl.github.io/jQuery-contextMenu/demo.html

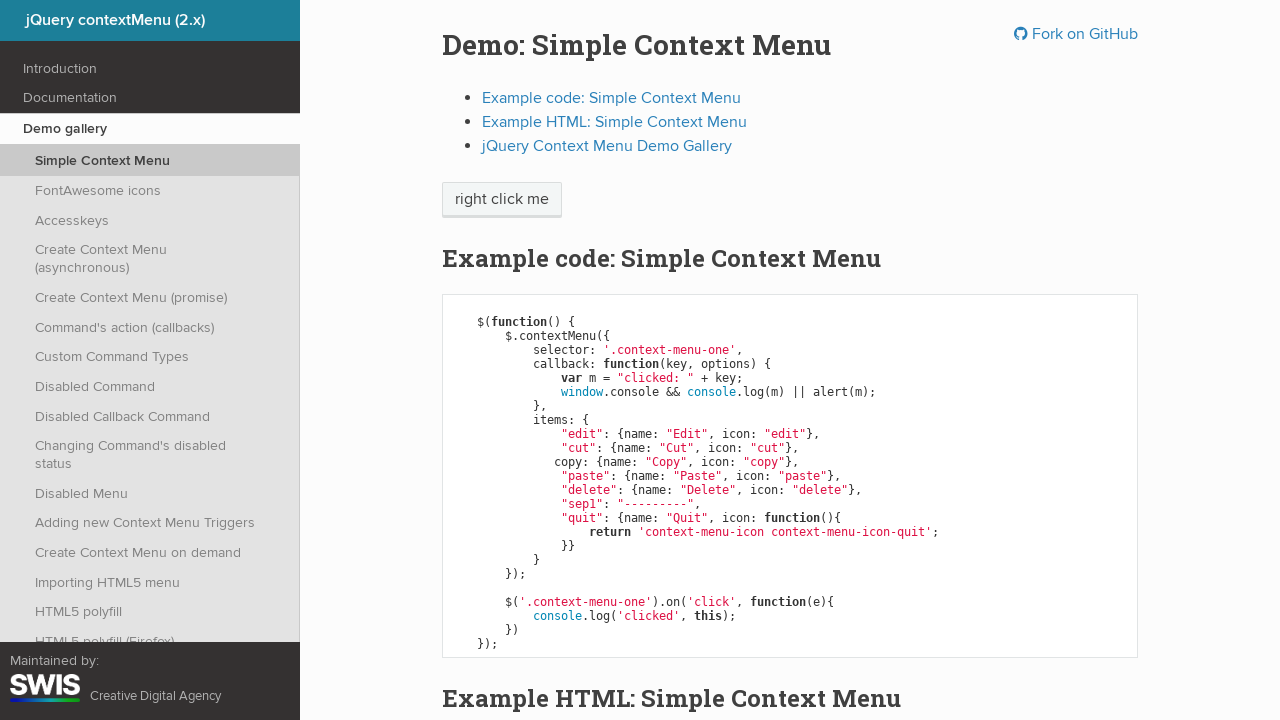

Right-clicked on context menu button to open menu at (502, 200) on span.context-menu-one.btn.btn-neutral
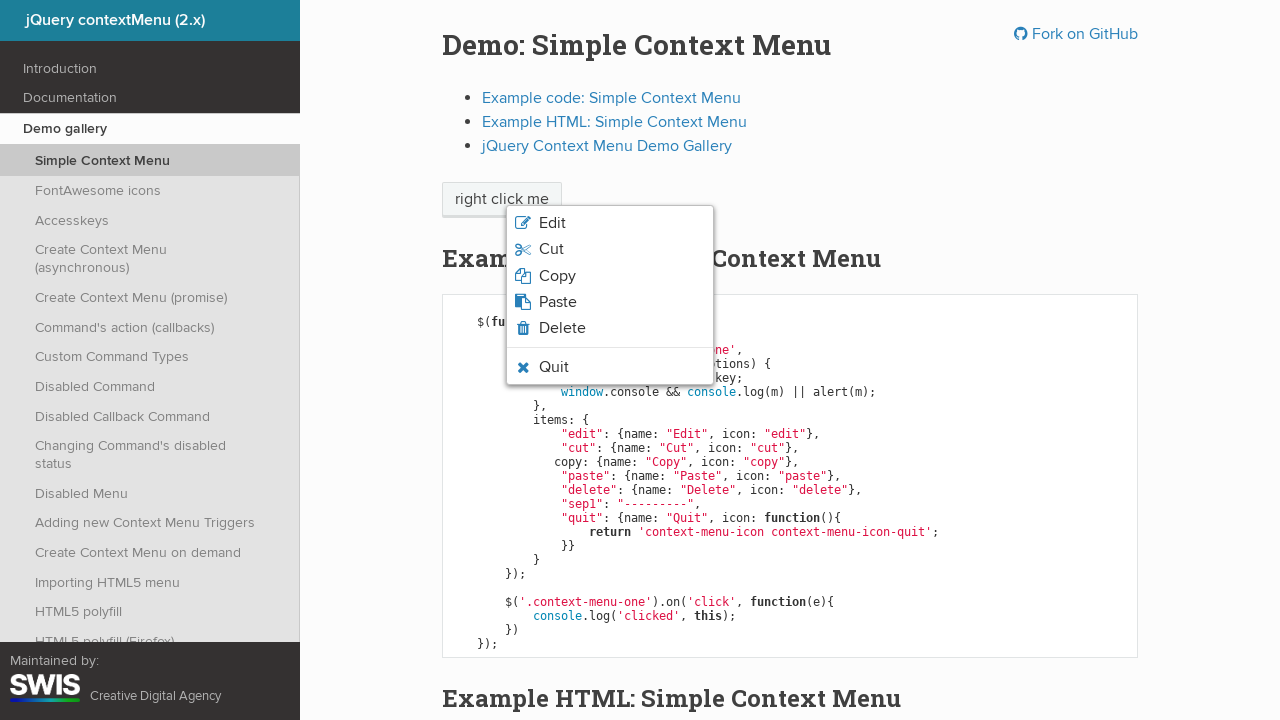

Waited for context menu to appear
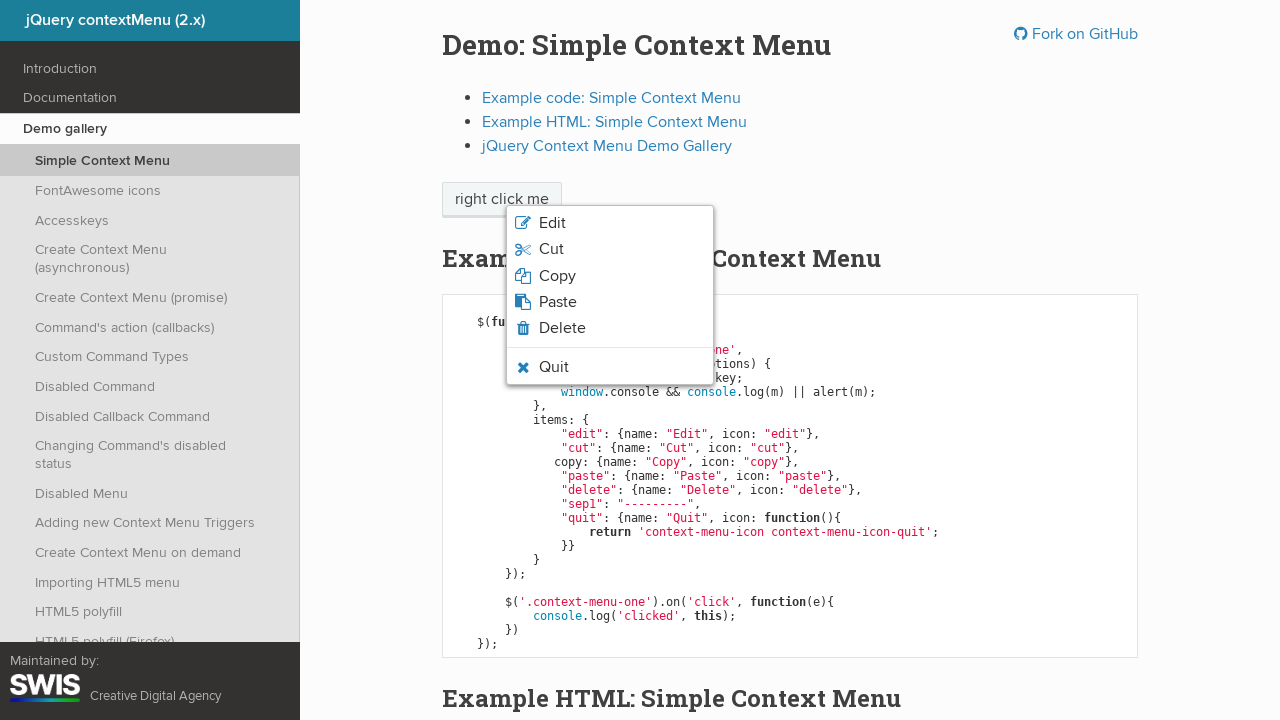

Hovered over Paste option in context menu at (610, 302) on li.context-menu-icon-paste
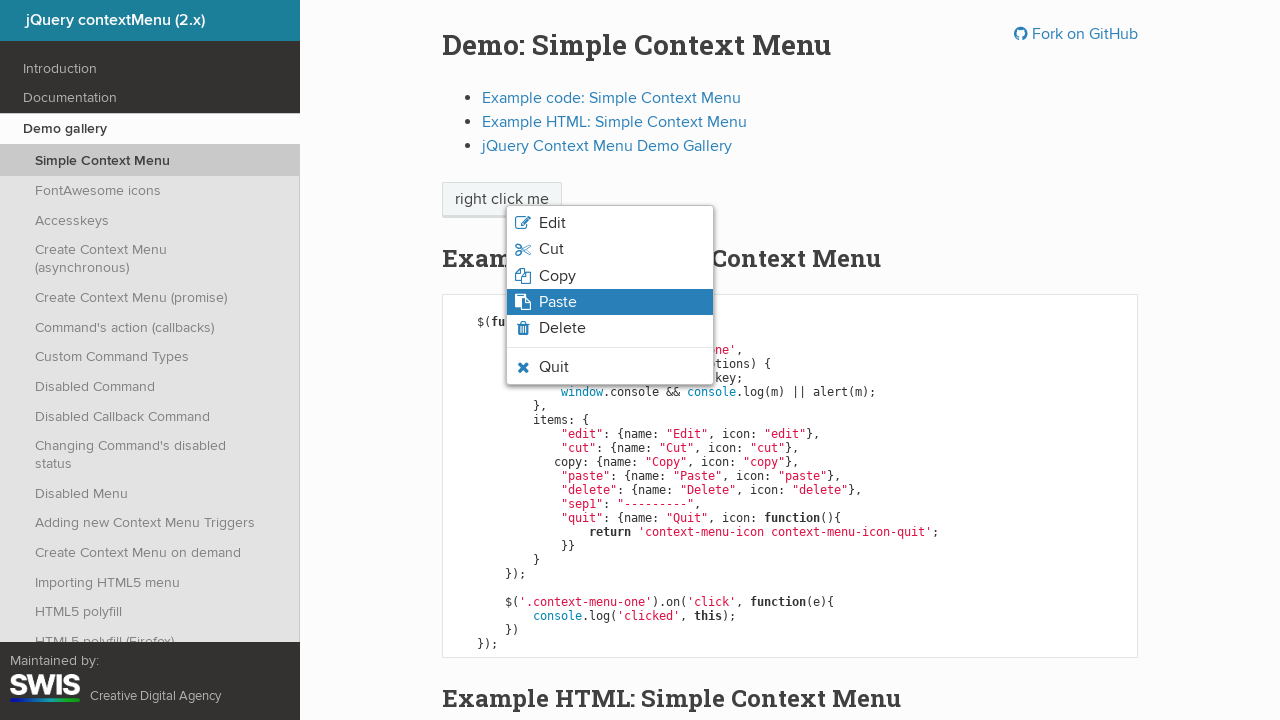

Waited for Paste option hover state to stabilize
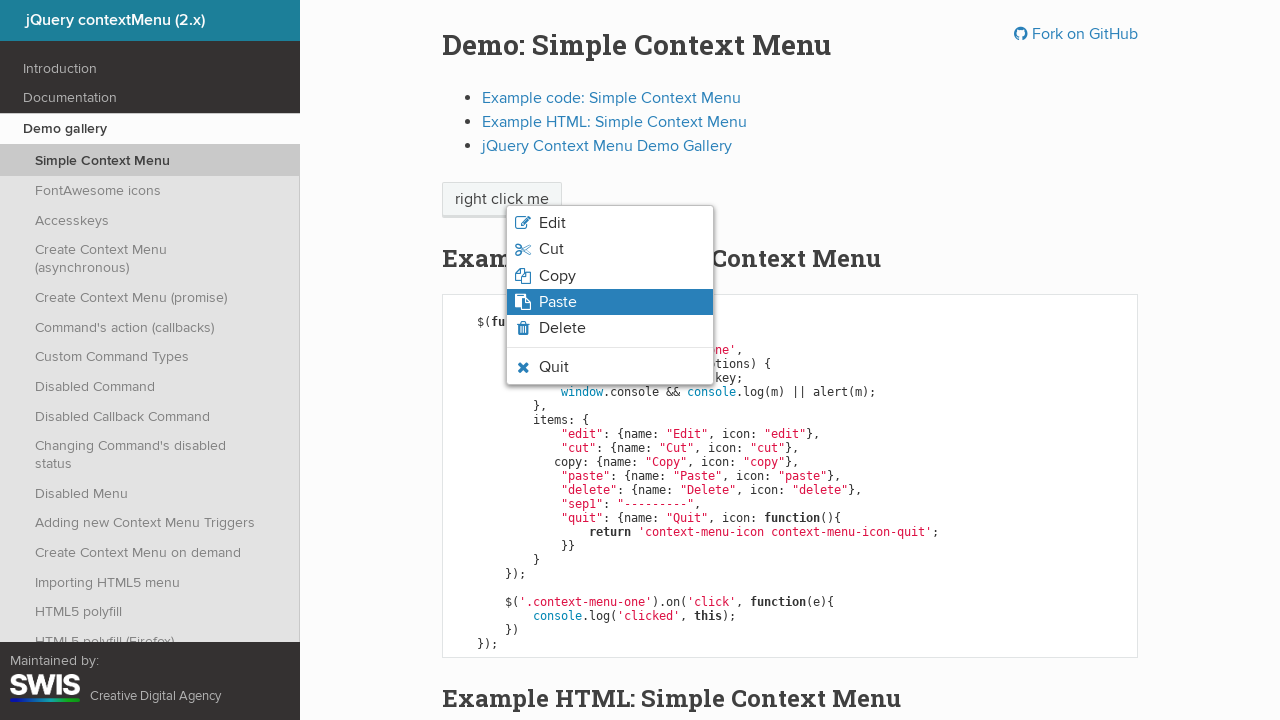

Verified Paste option is highlighted with hover state
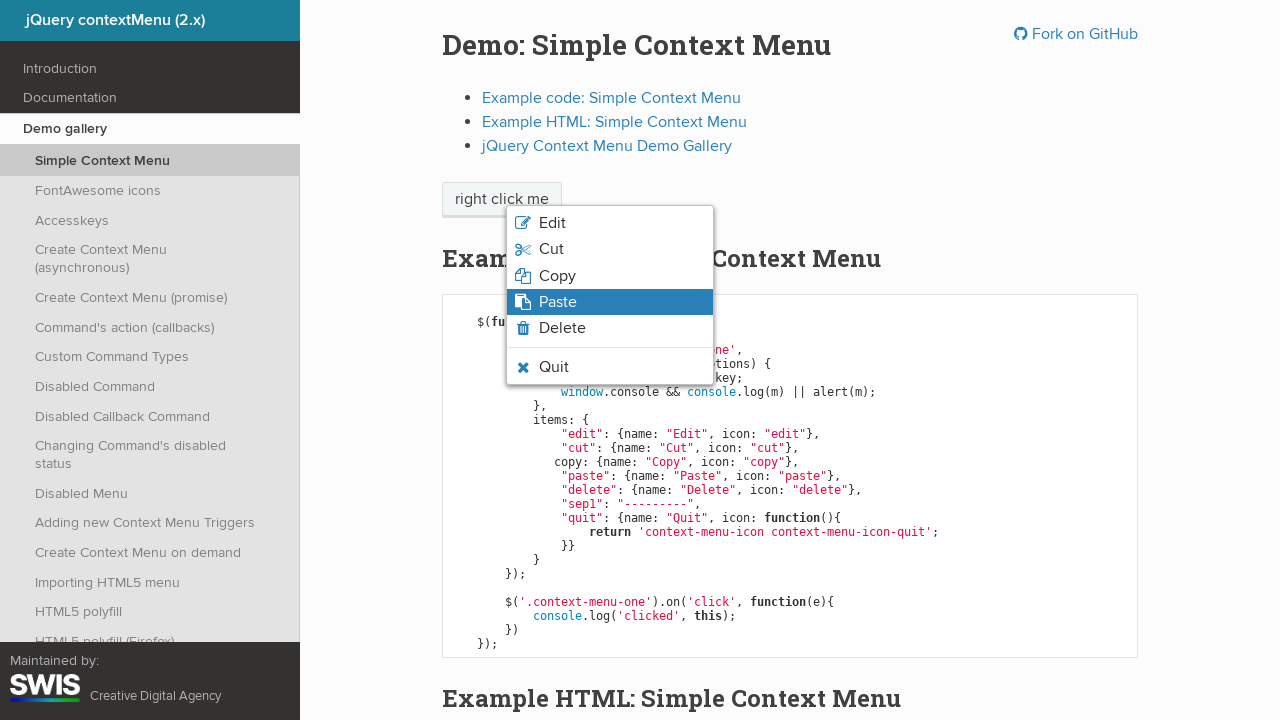

Set up dialog handler to accept any alerts
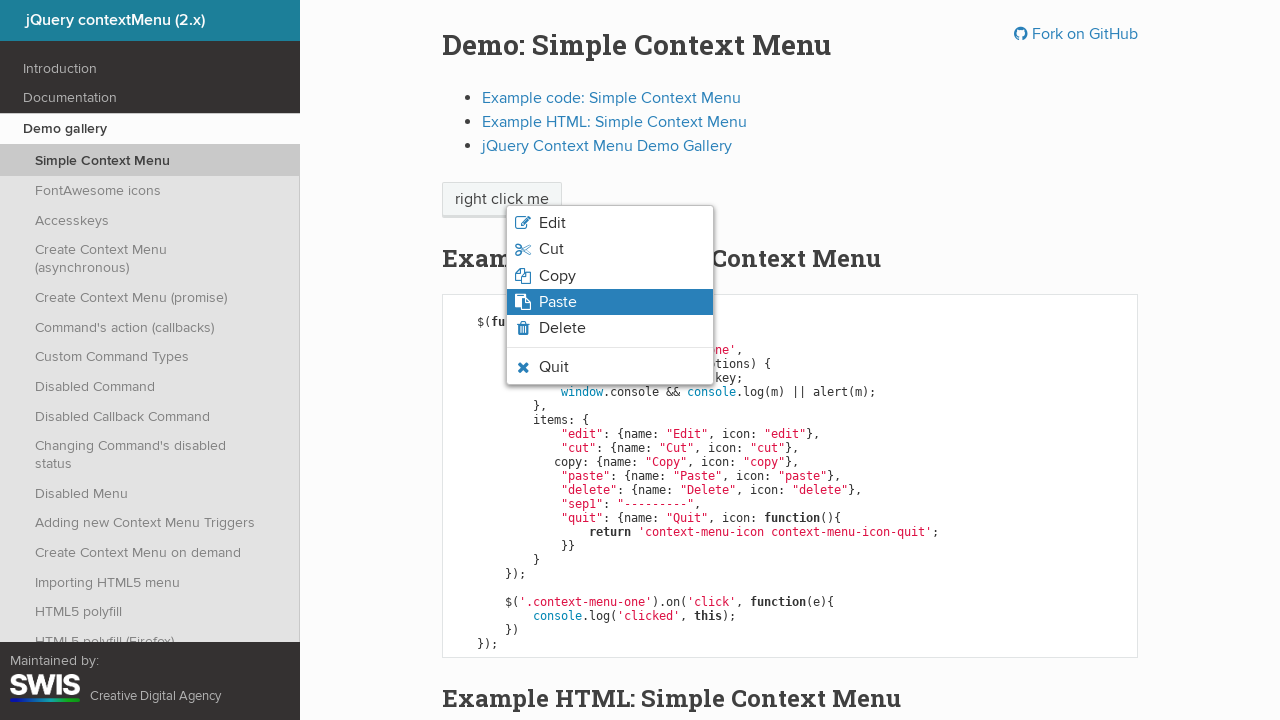

Clicked on Paste option at (610, 302) on li.context-menu-icon-paste
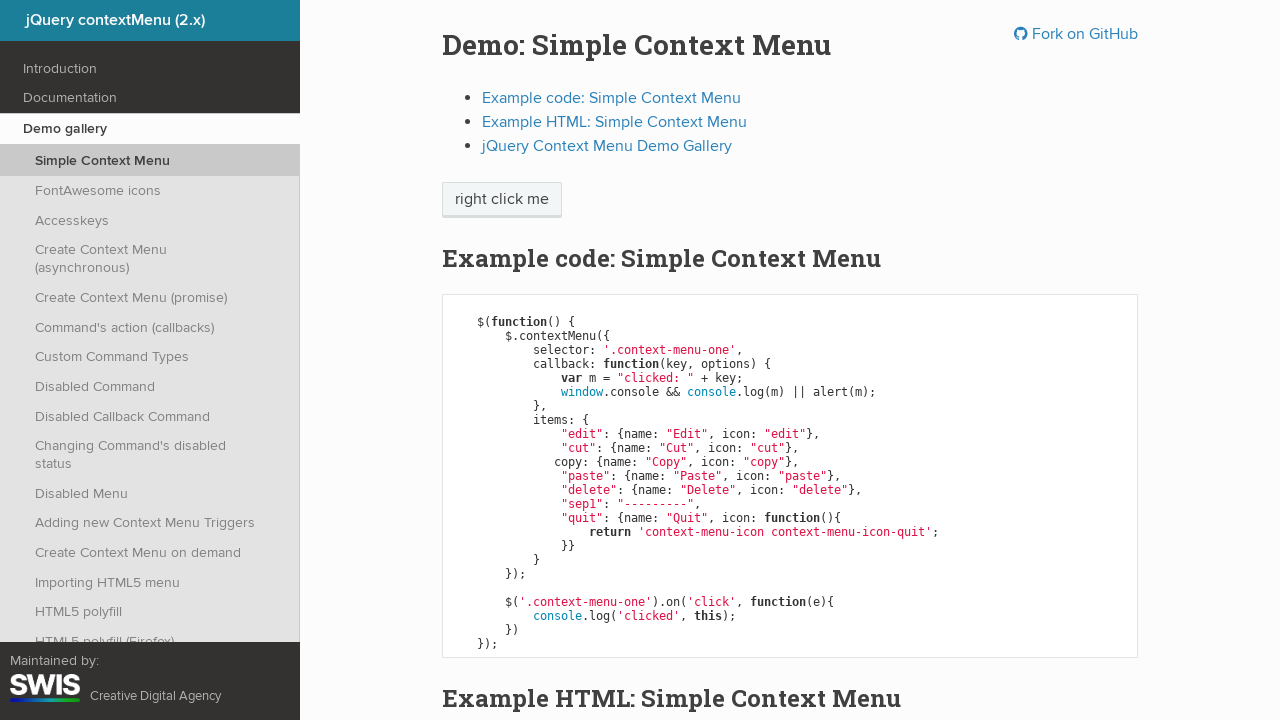

Waited for alert dialog to be handled
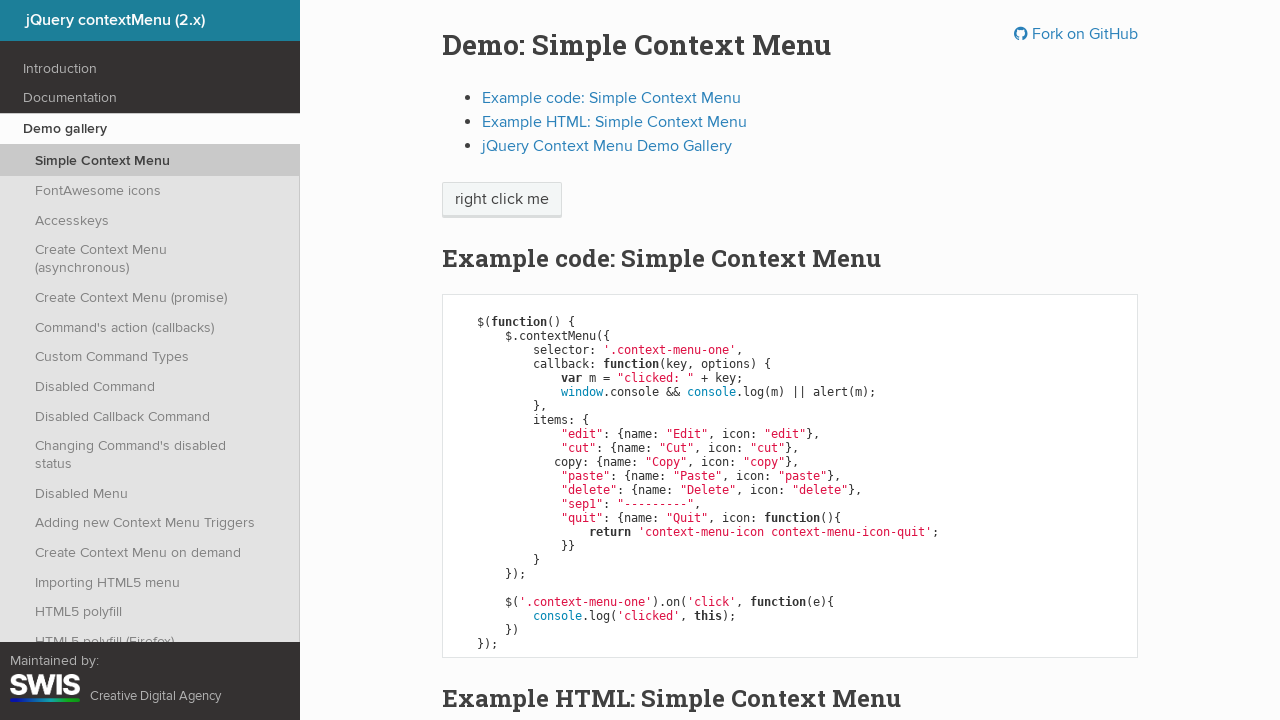

Verified context menu closed and Paste option is no longer visible
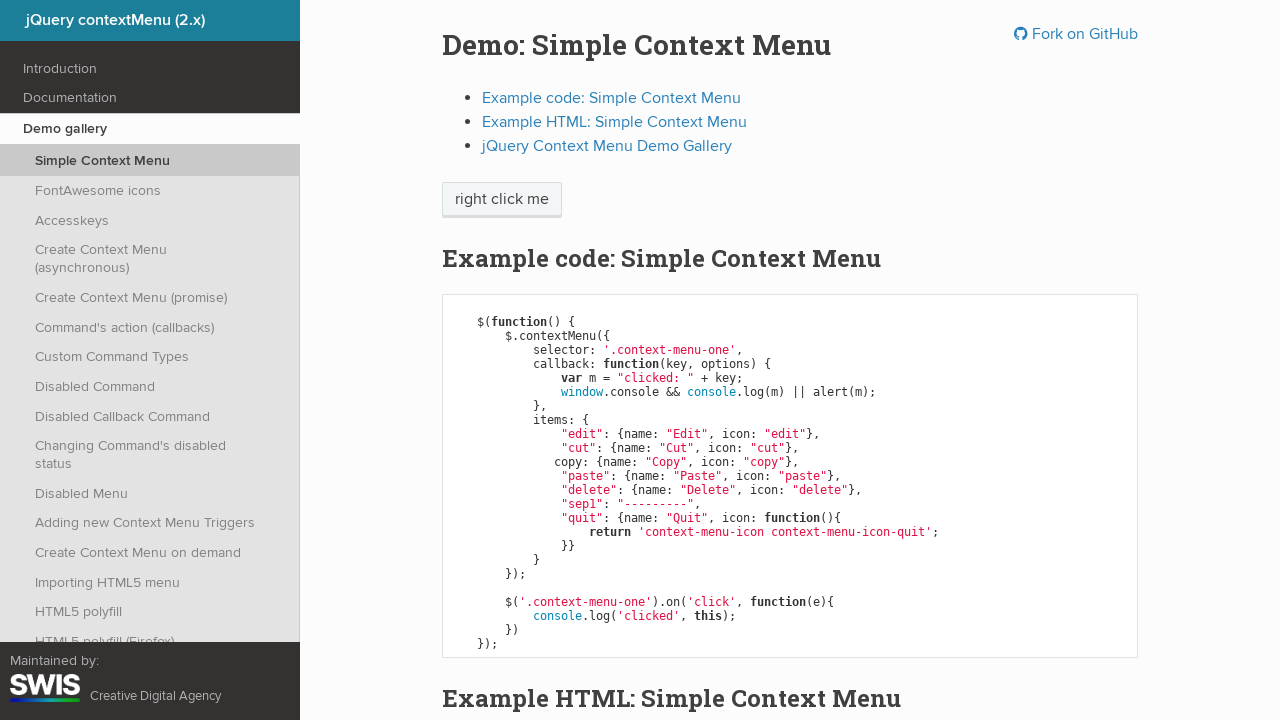

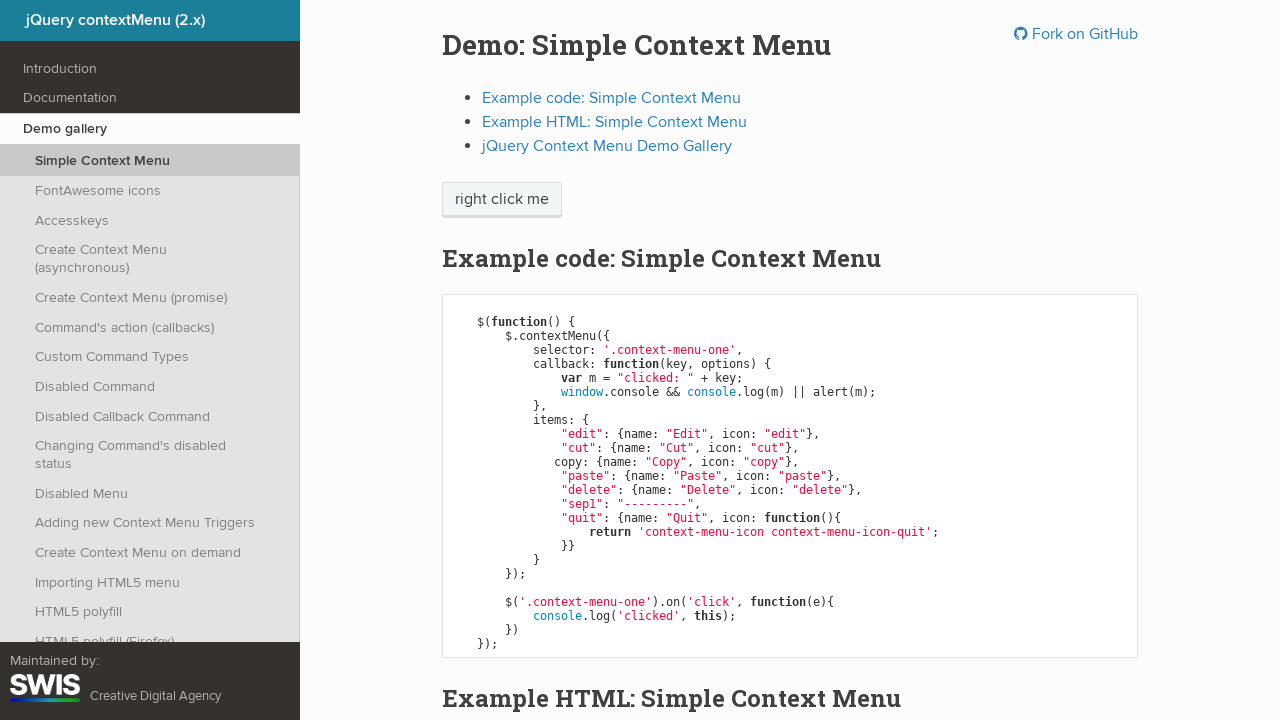